Tests the Indian Railways train search functionality by entering source and destination stations, clicking the date filter, and verifying the results table loads with train information

Starting URL: https://erail.in/

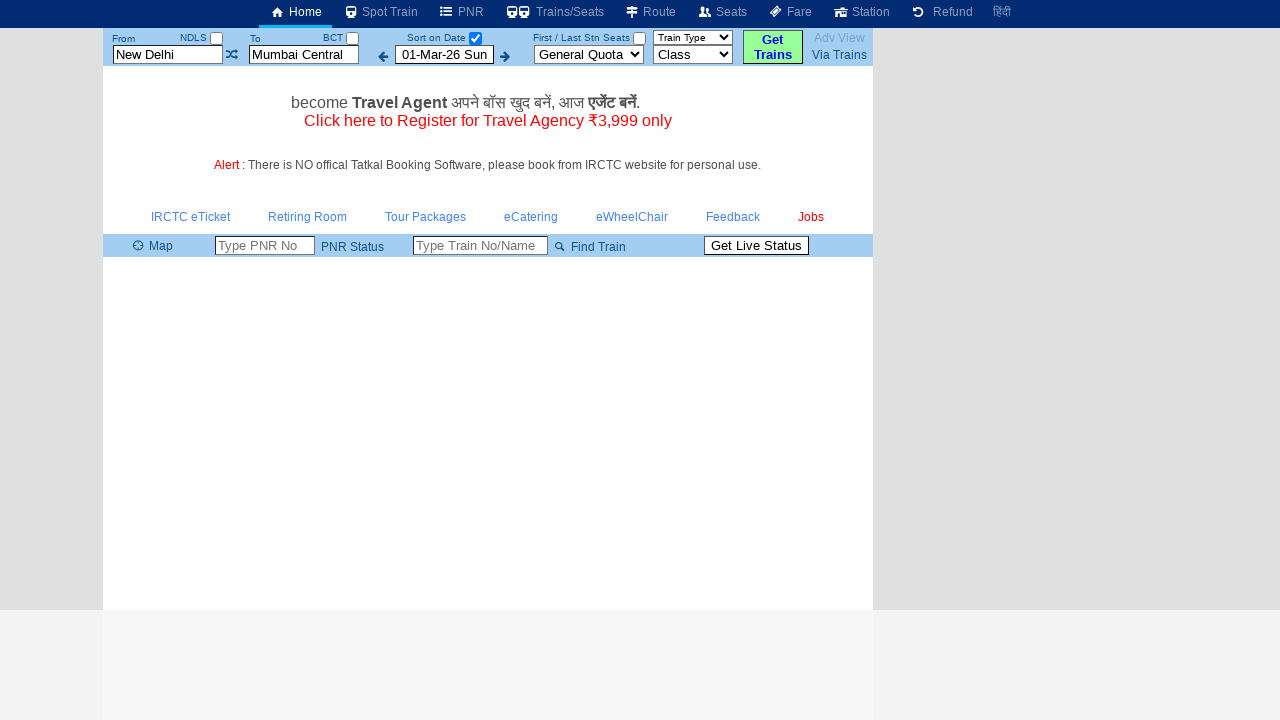

Cleared source station field on #txtStationFrom
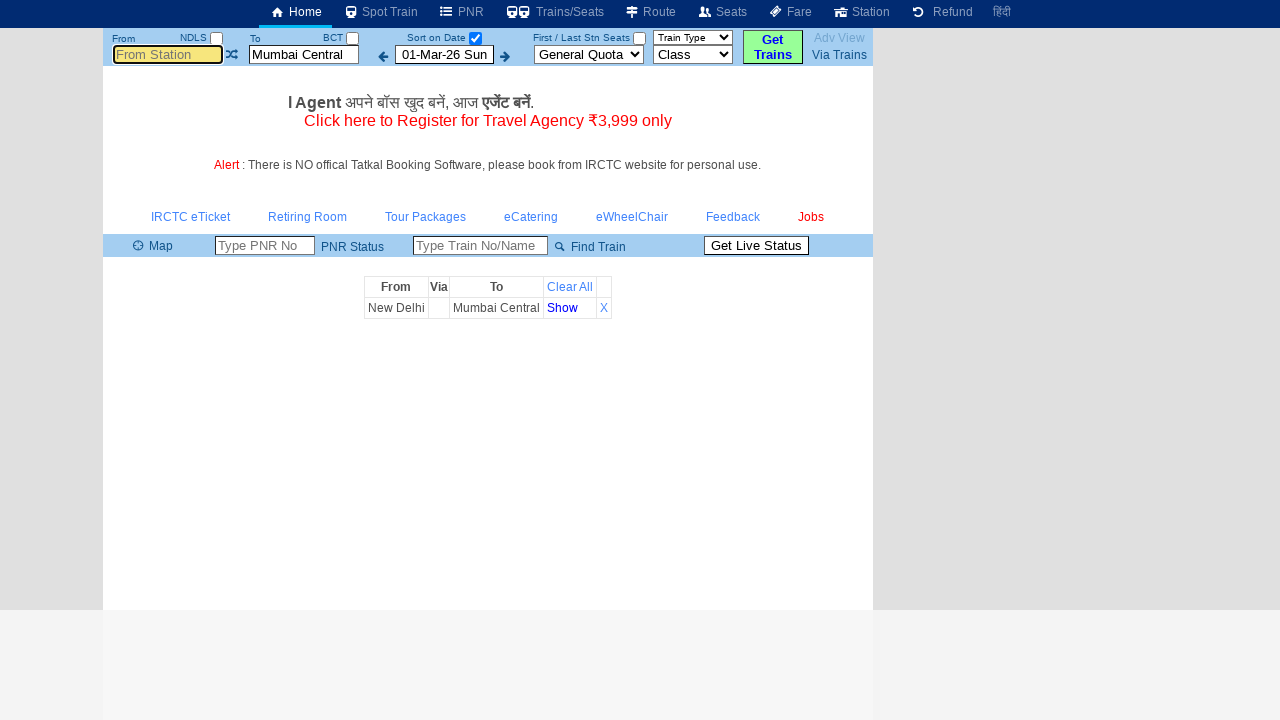

Filled source station field with 'MS' on #txtStationFrom
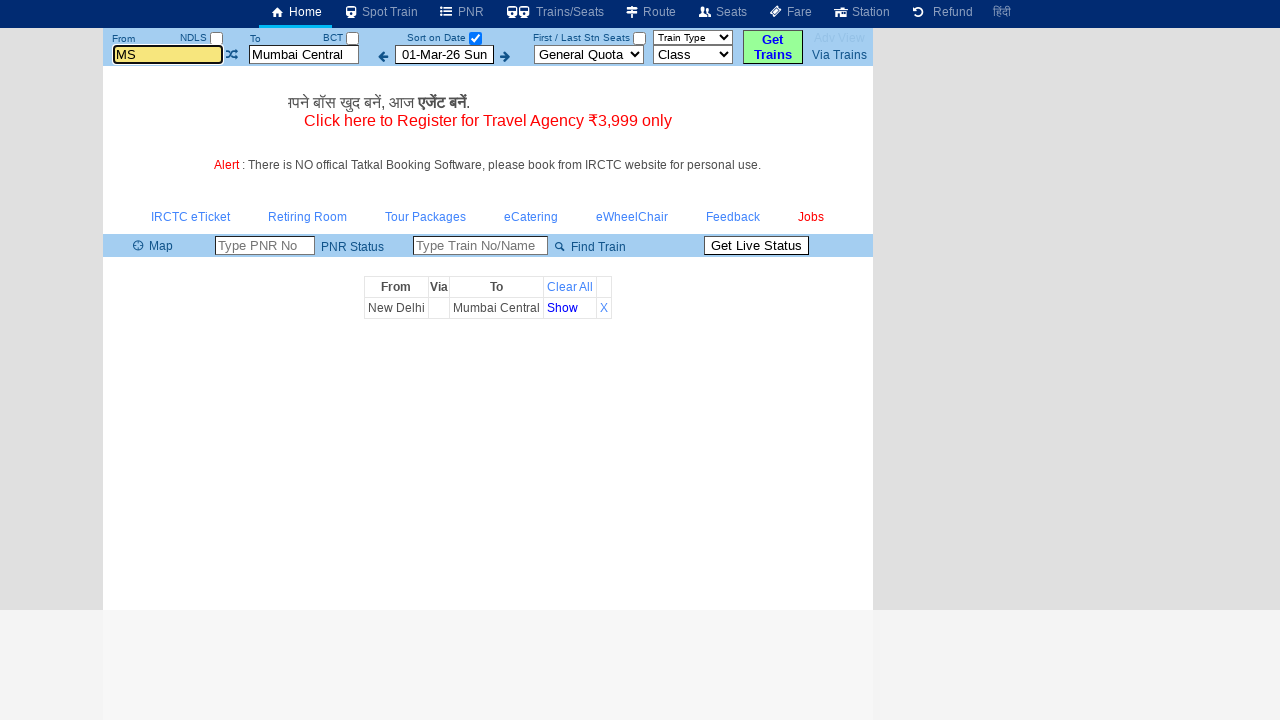

Pressed Tab to move focus from source station field
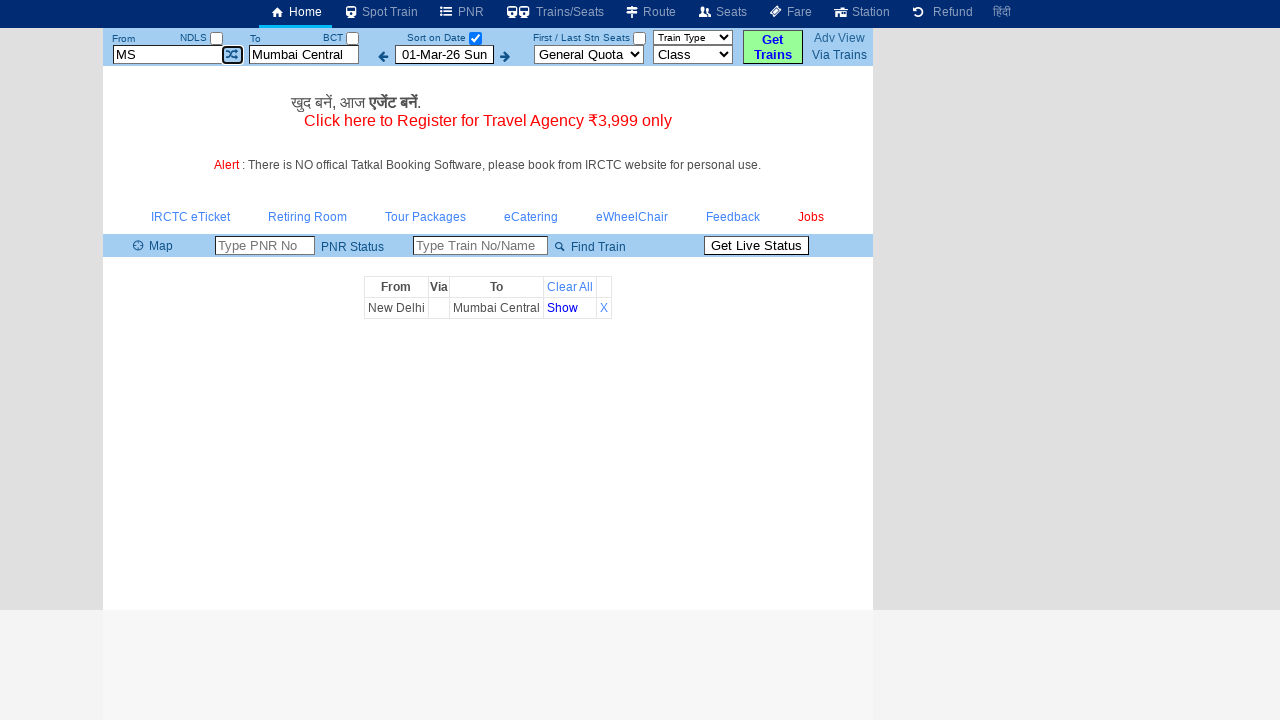

Cleared destination station field on #txtStationTo
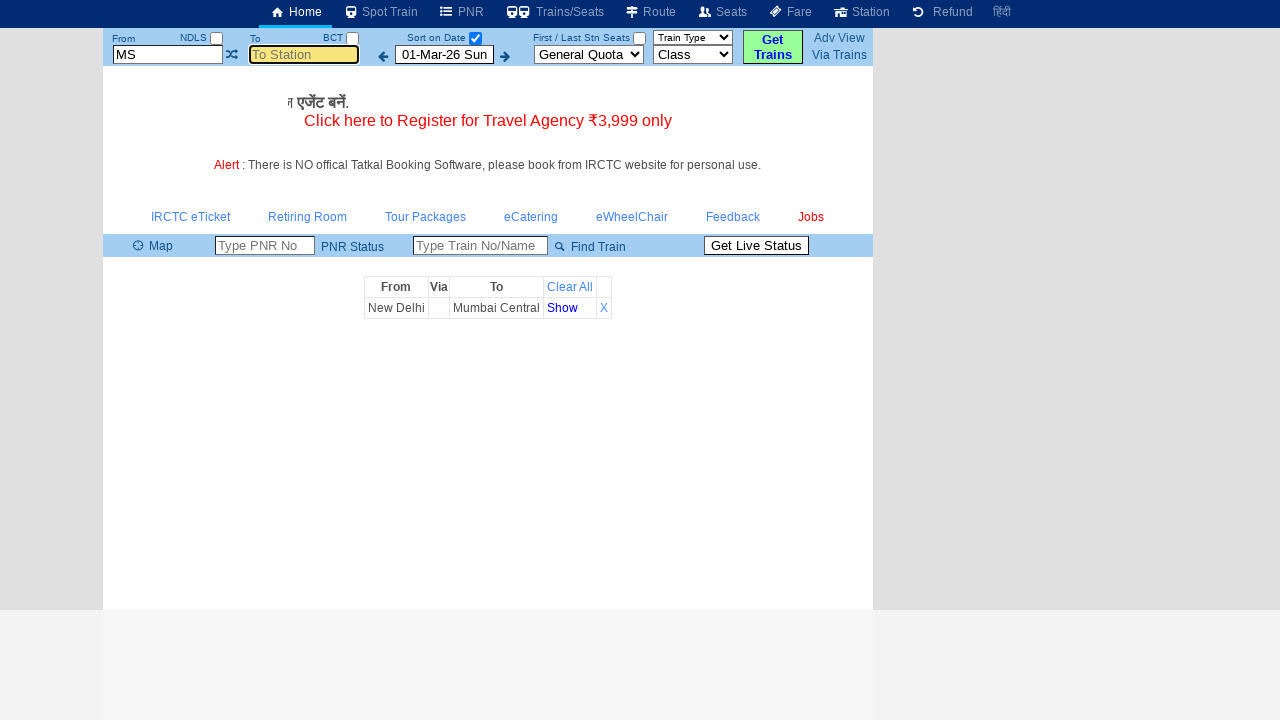

Filled destination station field with 'PDY' on #txtStationTo
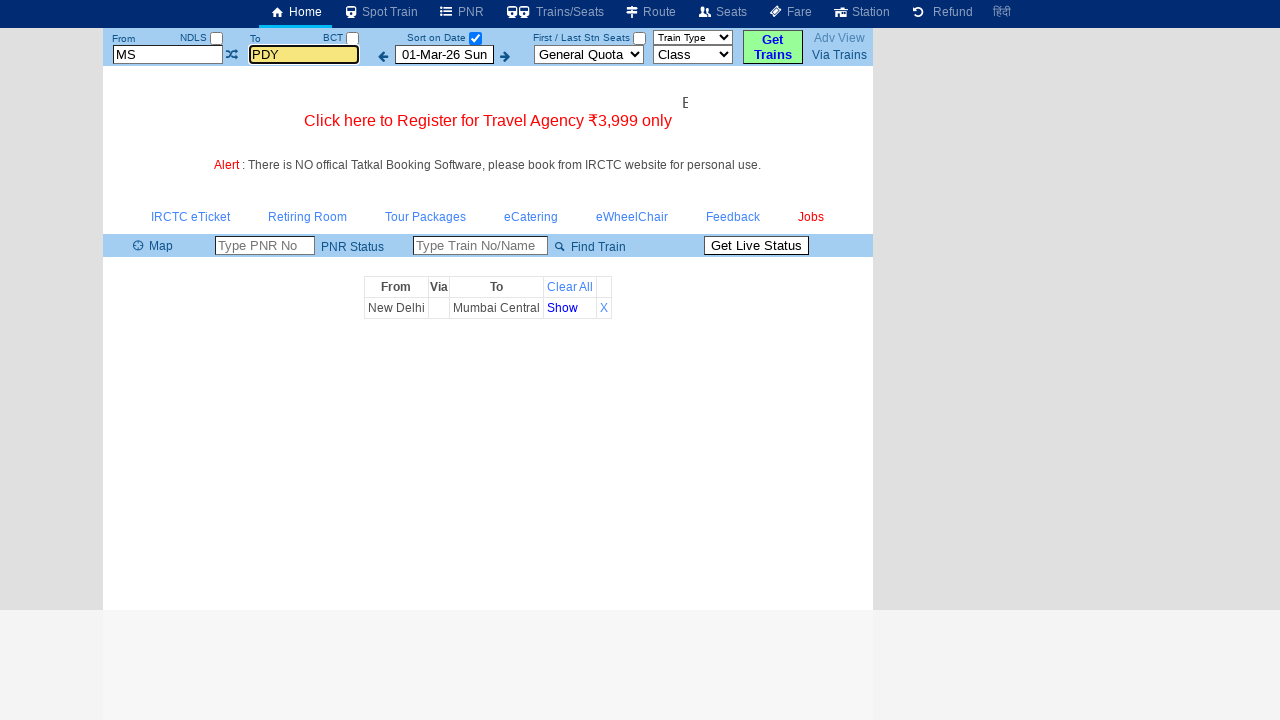

Pressed Tab to move focus from destination station field
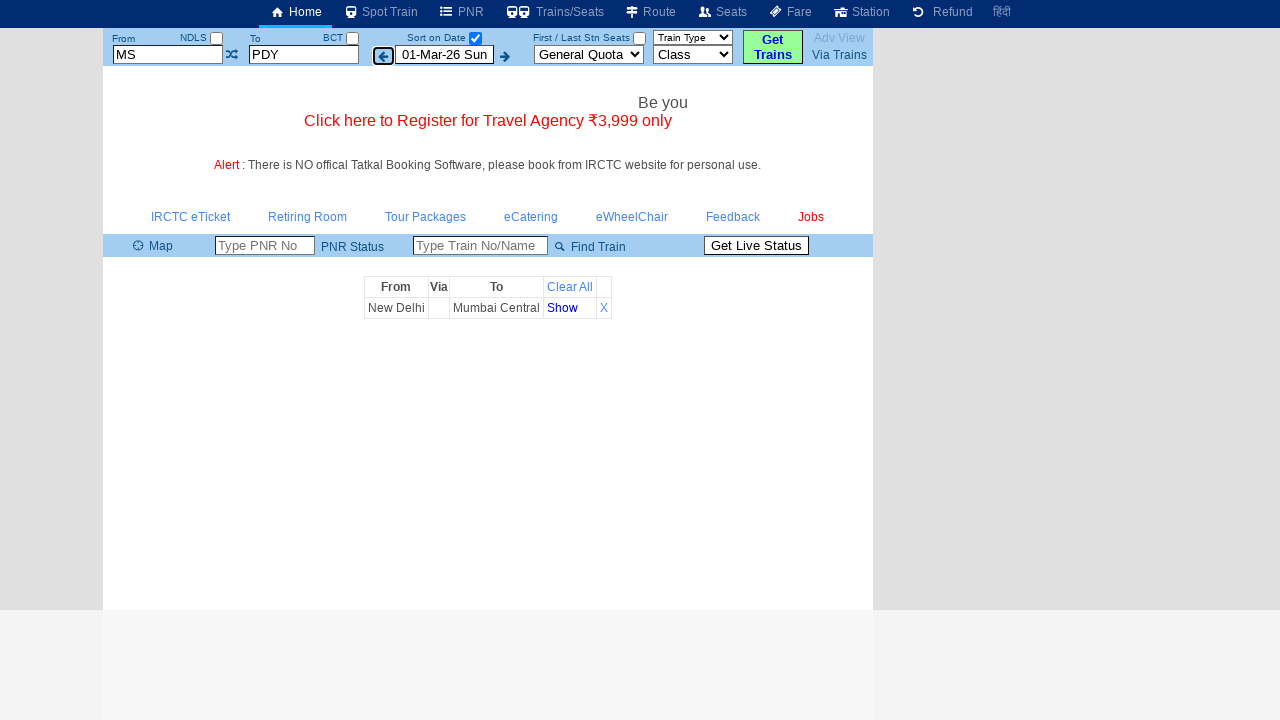

Clicked date selection checkbox at (475, 38) on #chkSelectDateOnly
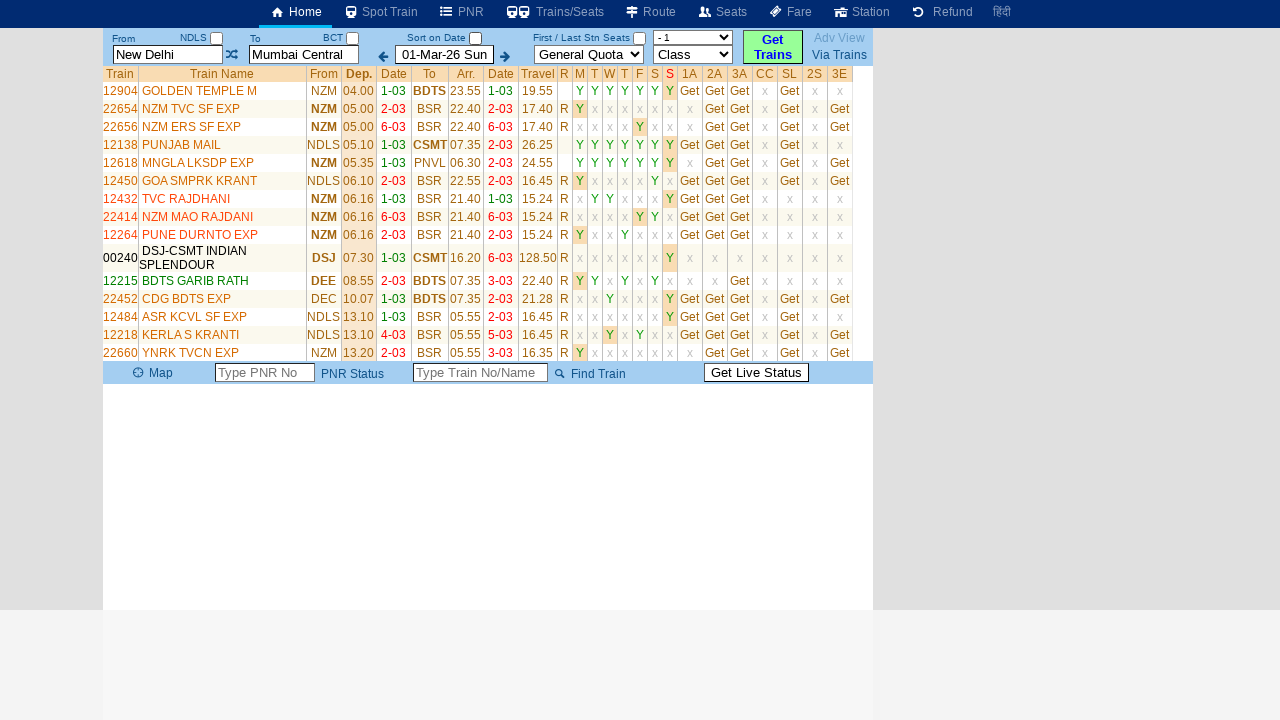

Results table loaded with train information
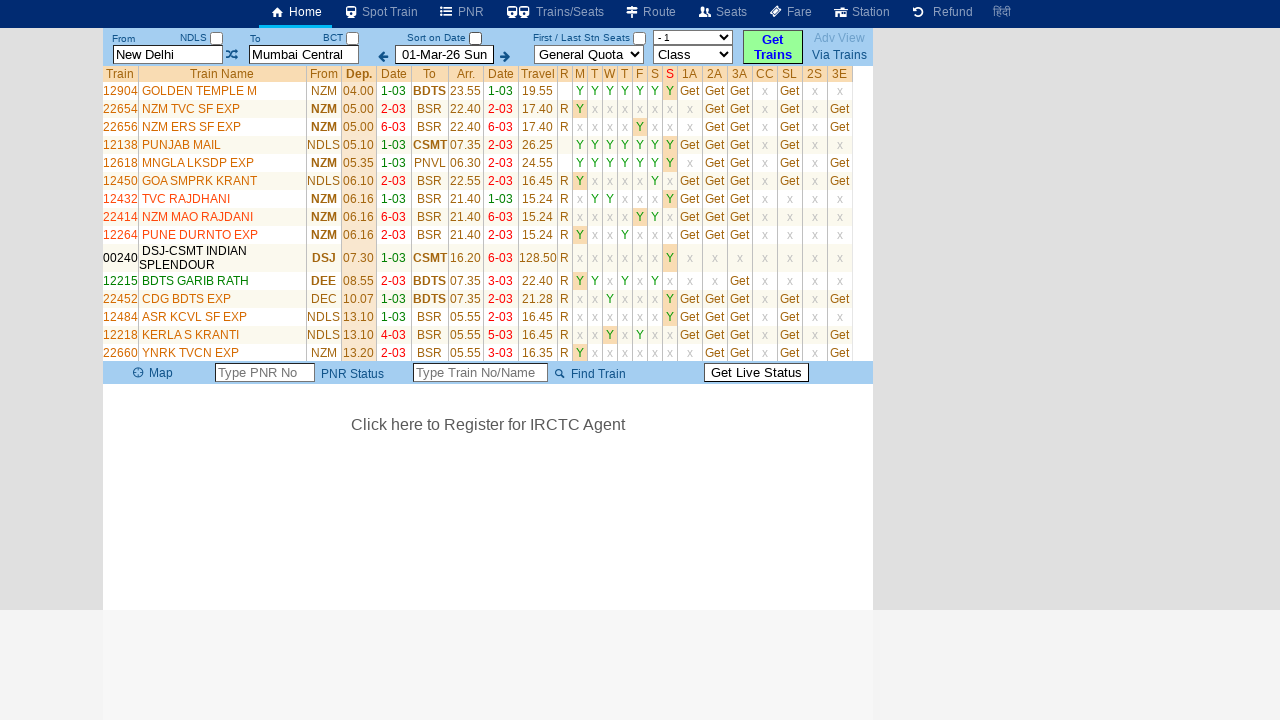

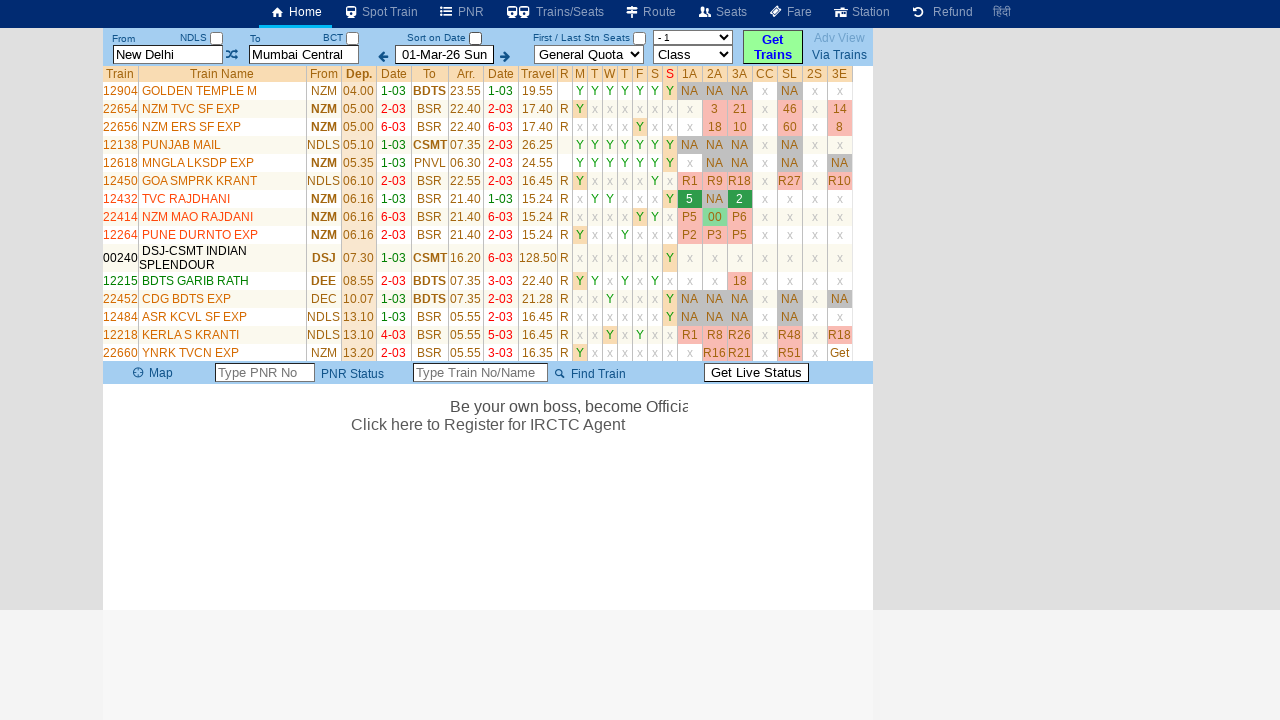